Tests that the save button only activates after selecting a product by clicking save without a product selected

Starting URL: https://andreldev.github.io/Almoxarifado/

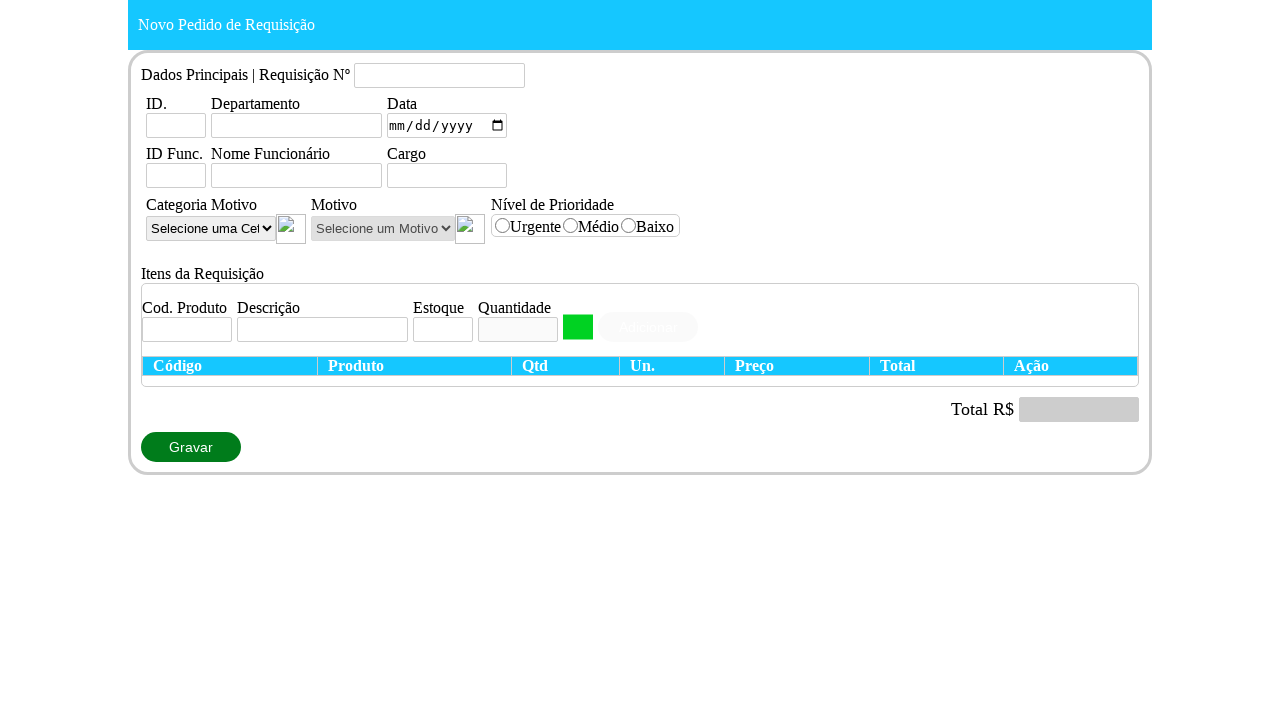

Set viewport size to 1360x720
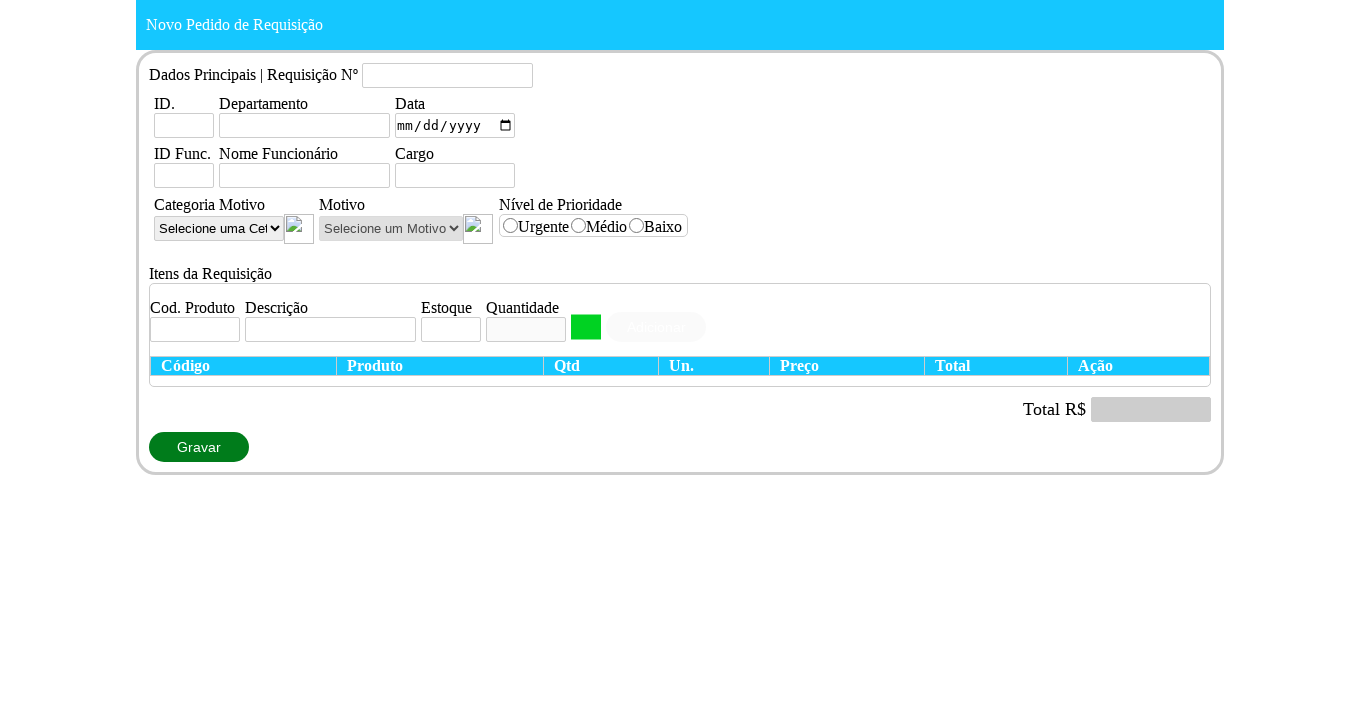

Clicked save button without selecting a product at (199, 447) on #botaoGravar
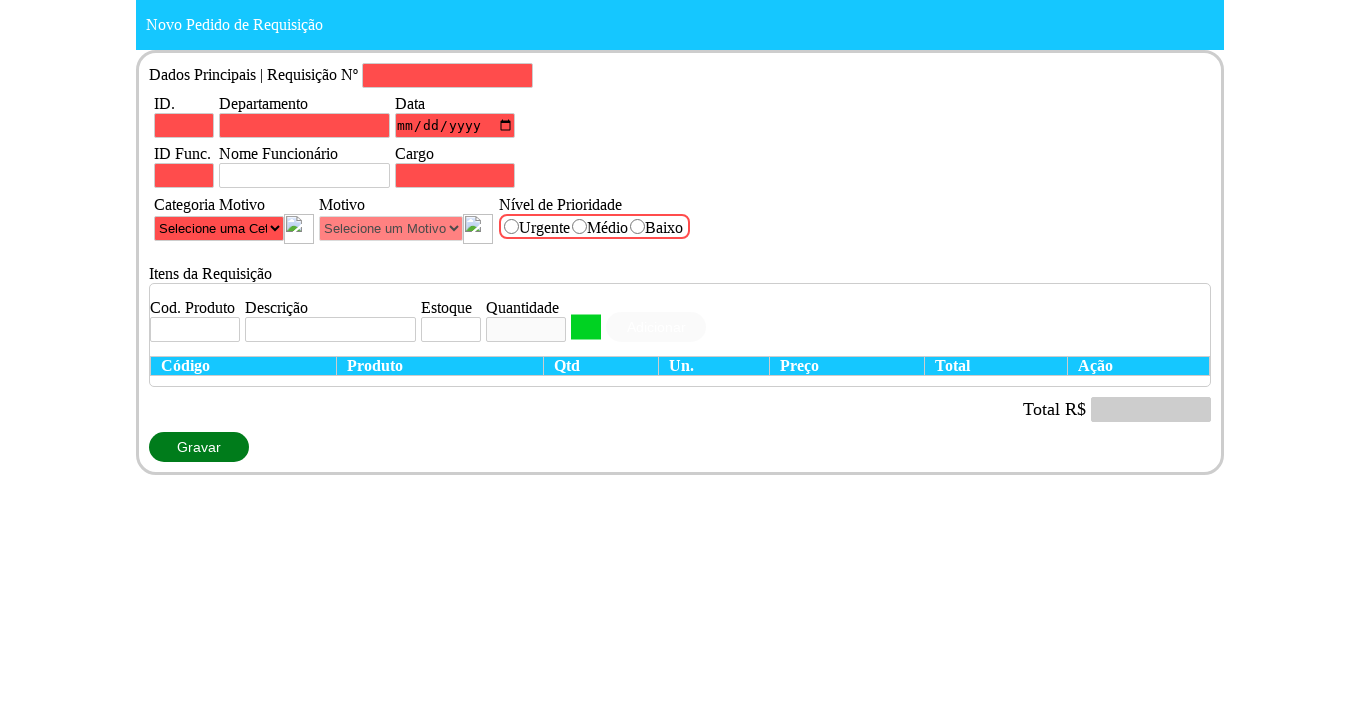

Set up dialog handler to accept alert
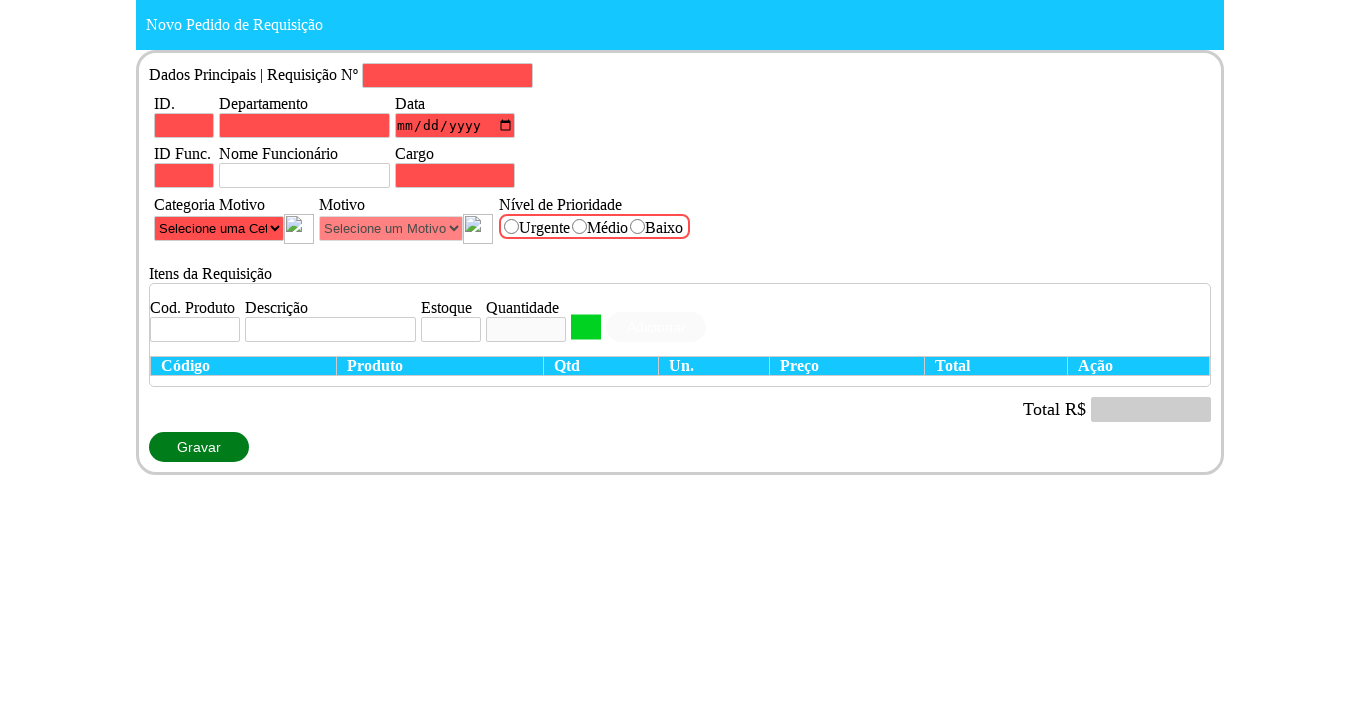

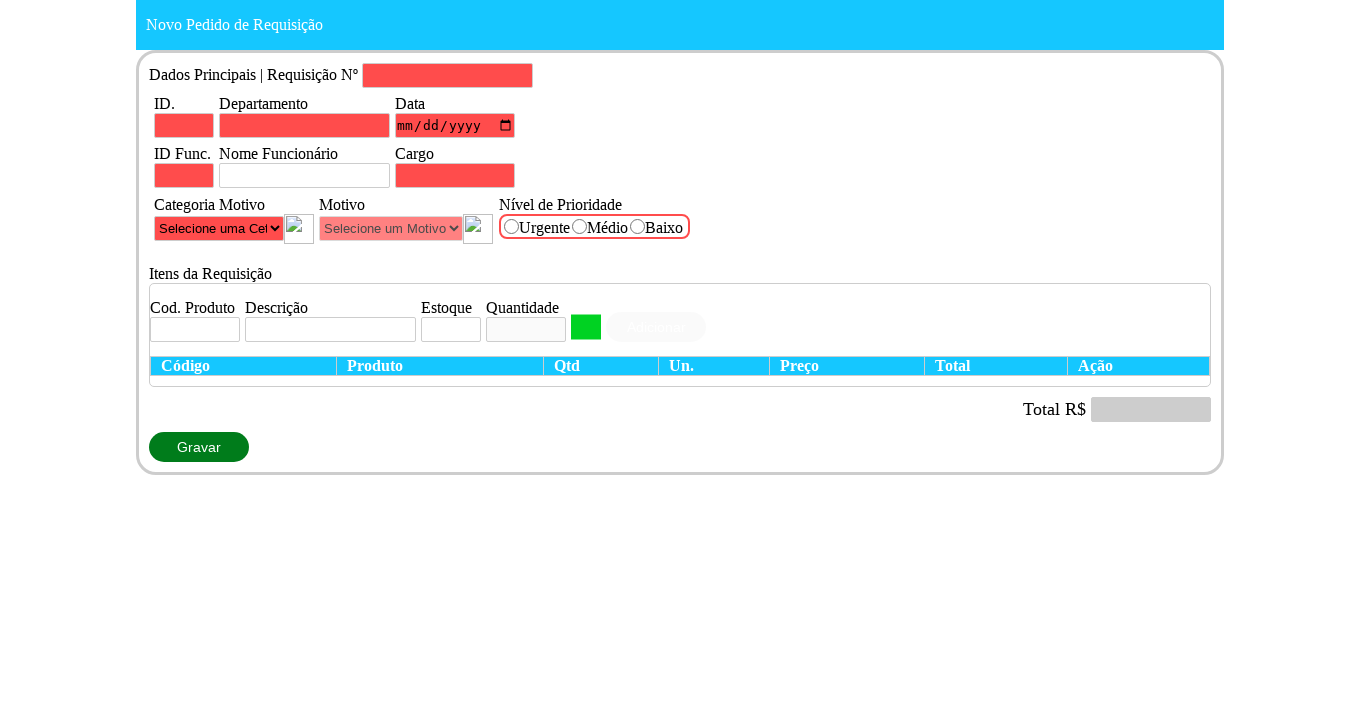